Tests hover actions by hovering over an element and clicking on a revealed link

Starting URL: https://the-internet.herokuapp.com/

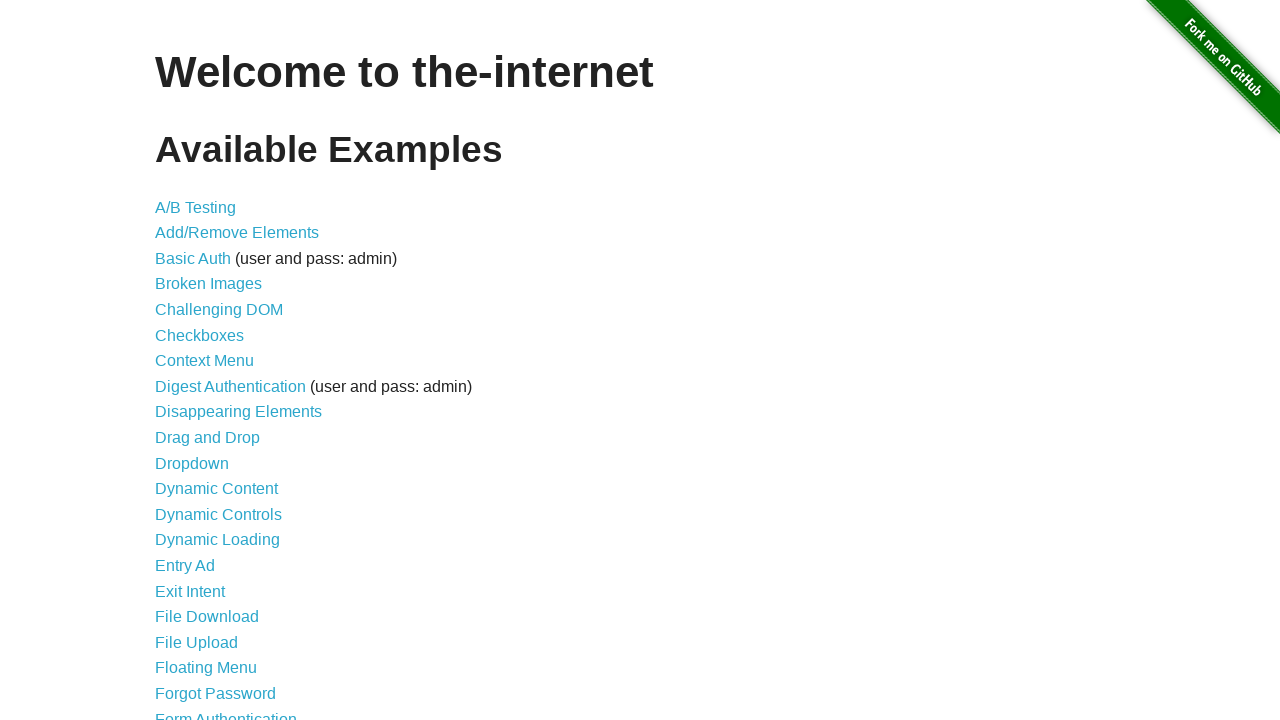

Clicked on Hovers link at (180, 360) on xpath=//a[contains(text(),'Hovers')]
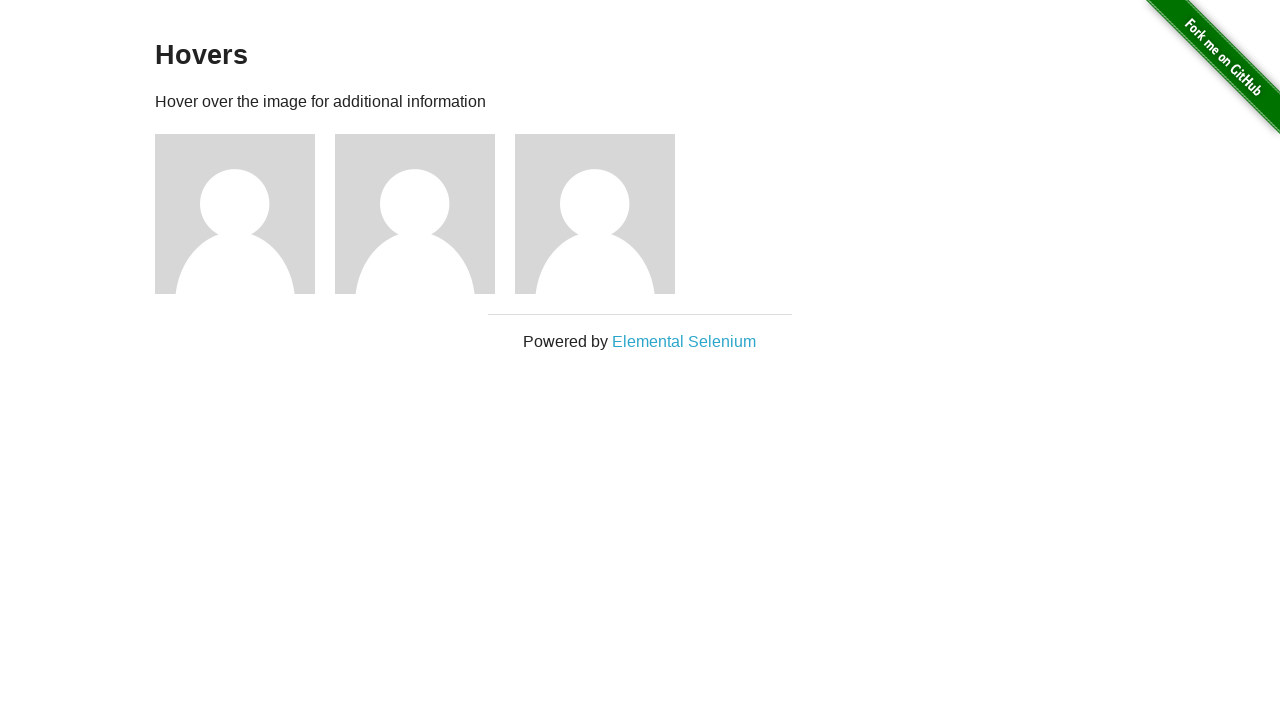

Hovered over the first figure element at (245, 214) on xpath=//div[@class='figure'][1]
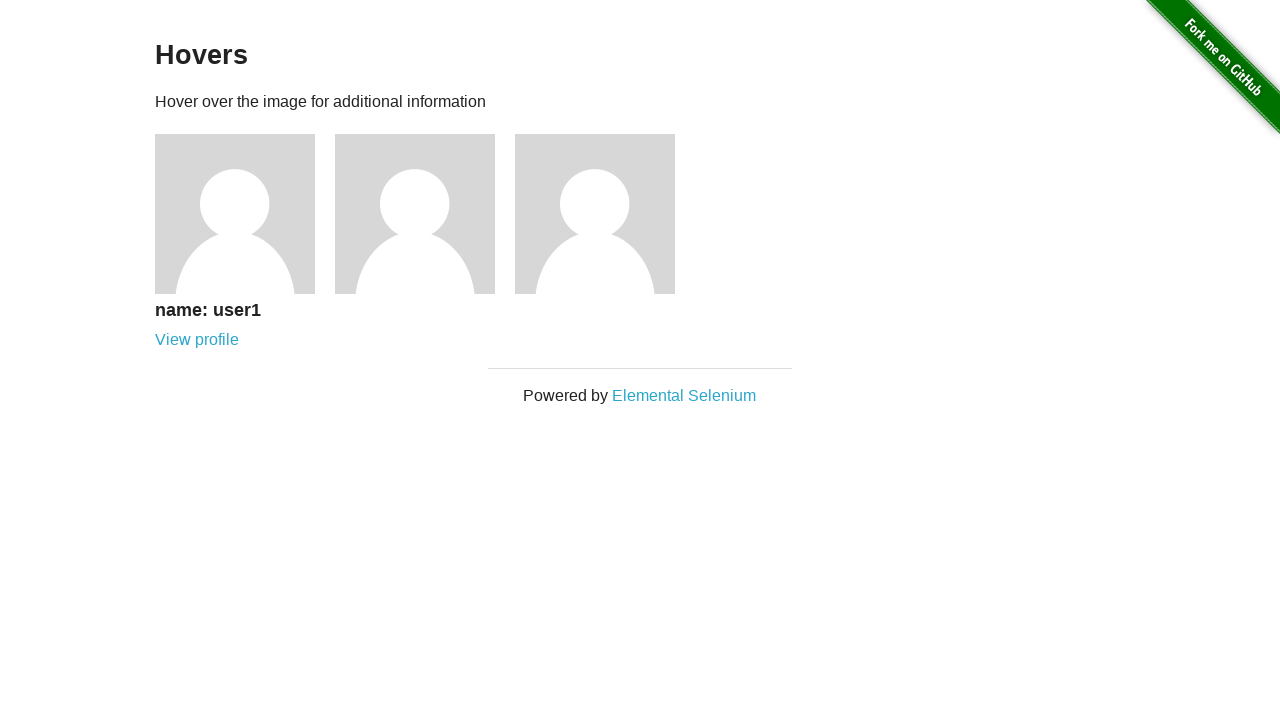

Clicked on revealed View profile link at (197, 340) on (//a[text()='View profile'])[1]
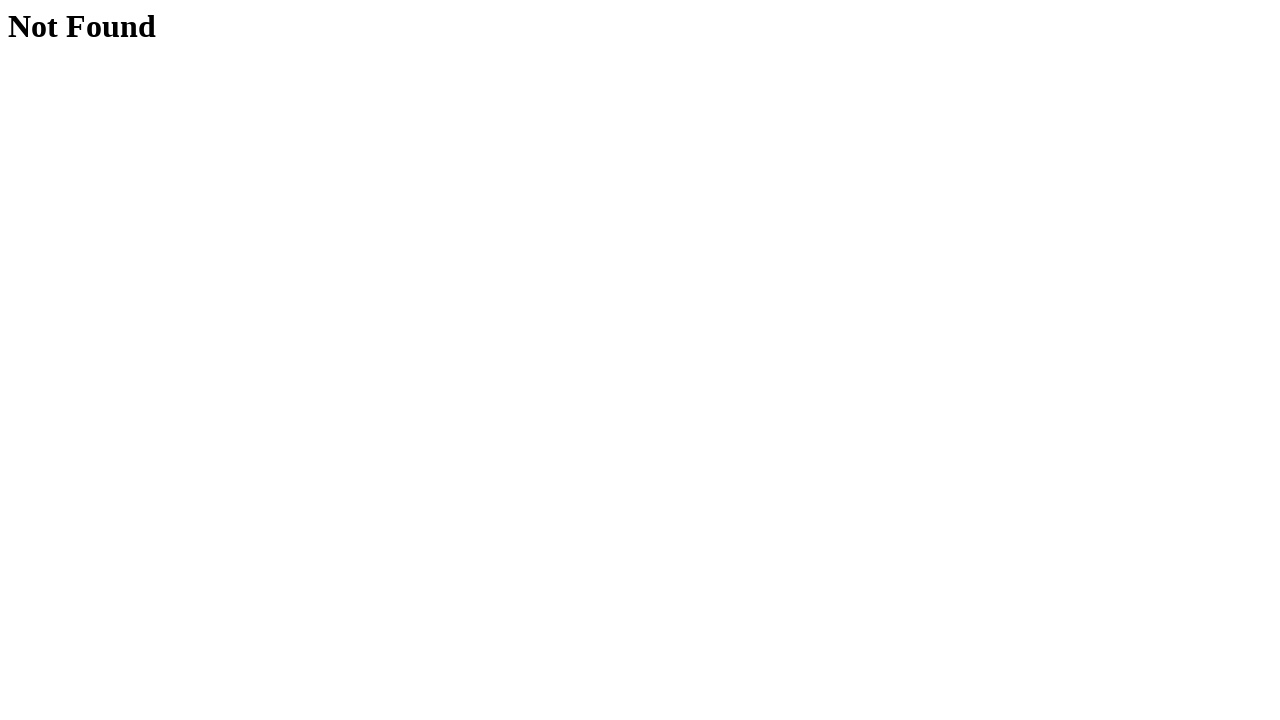

Retrieved h1 heading text: Not Found
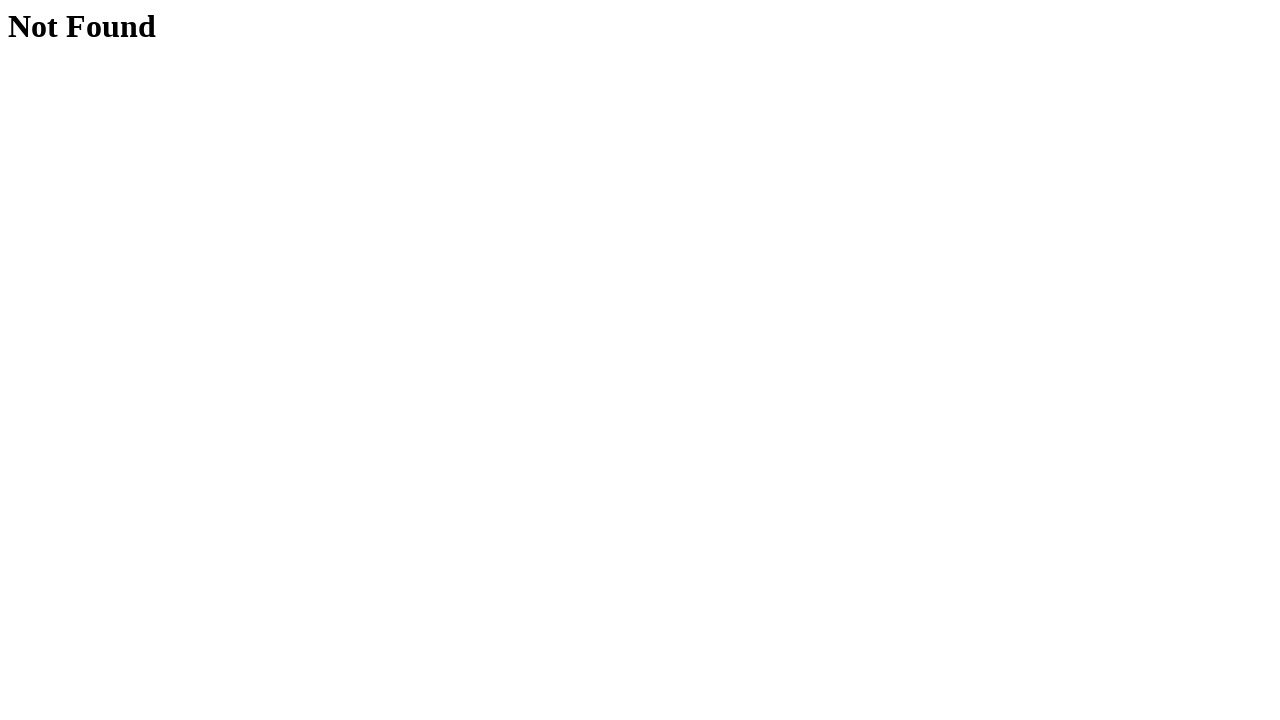

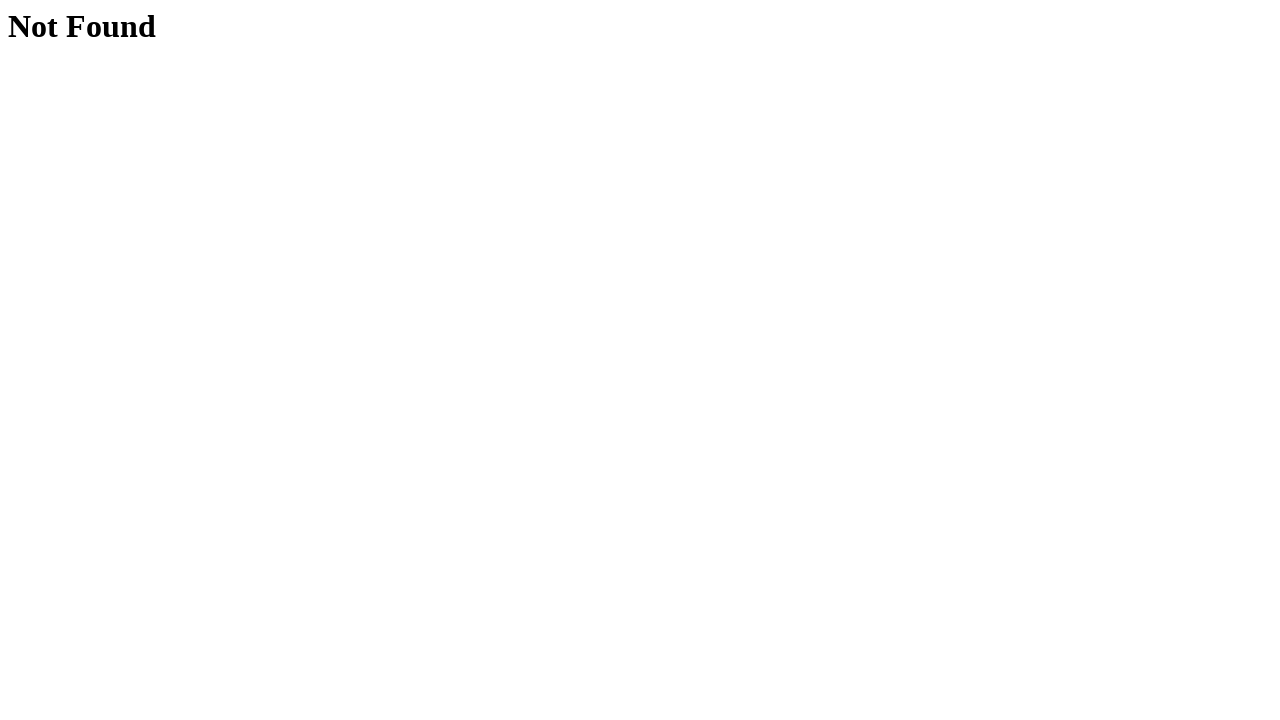